Tests hover functionality by hovering over an avatar and verifying that a caption with additional user information appears

Starting URL: http://the-internet.herokuapp.com/hovers

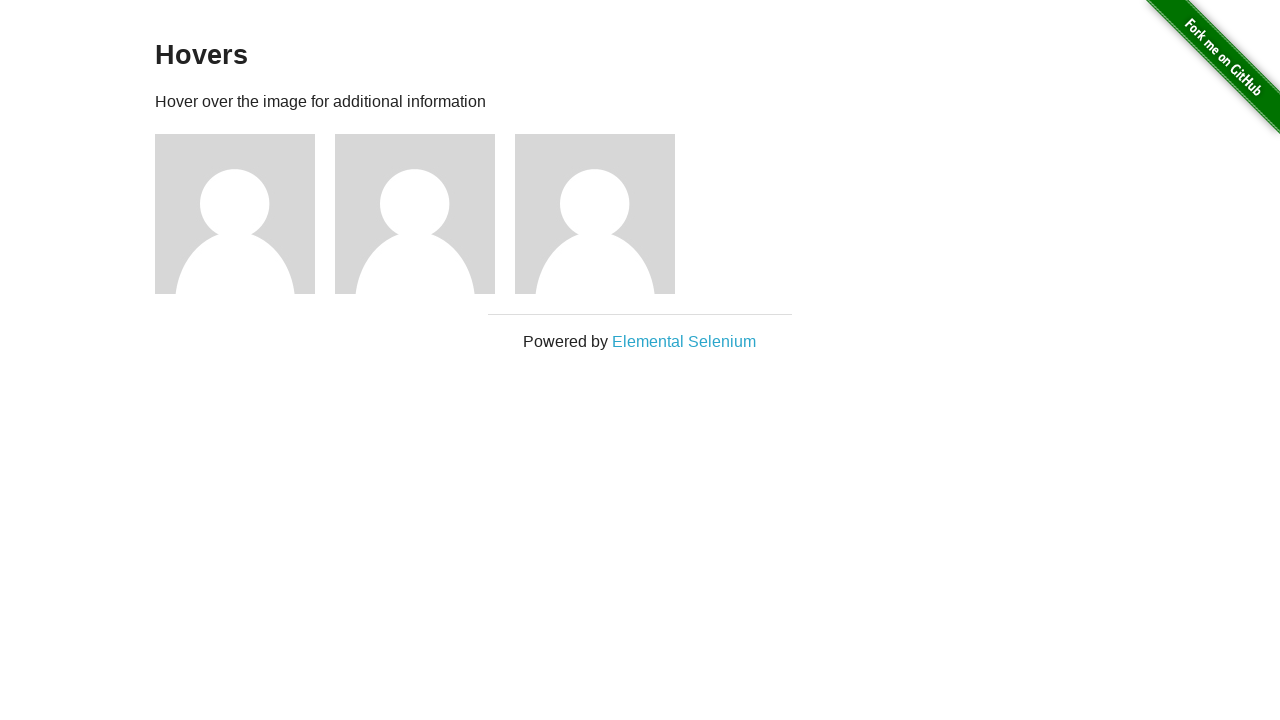

Hovered over the first avatar element at (245, 214) on .figure >> nth=0
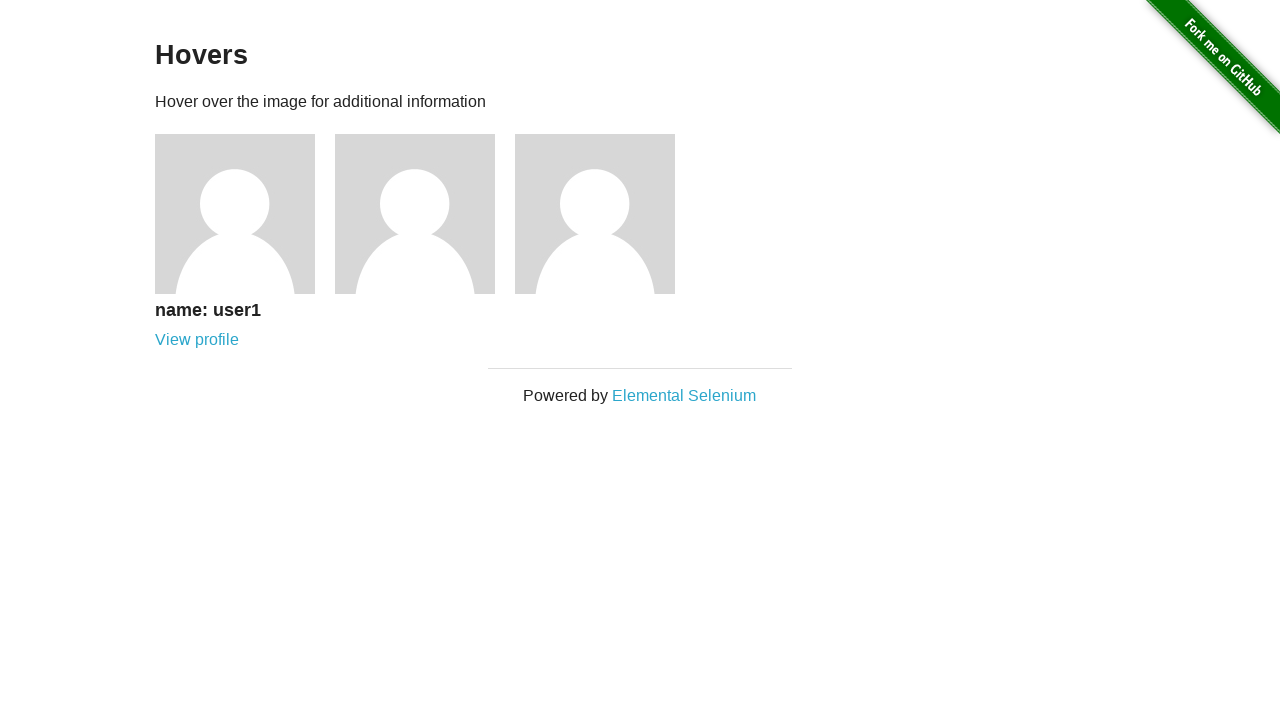

Verified that caption is visible after hovering over avatar
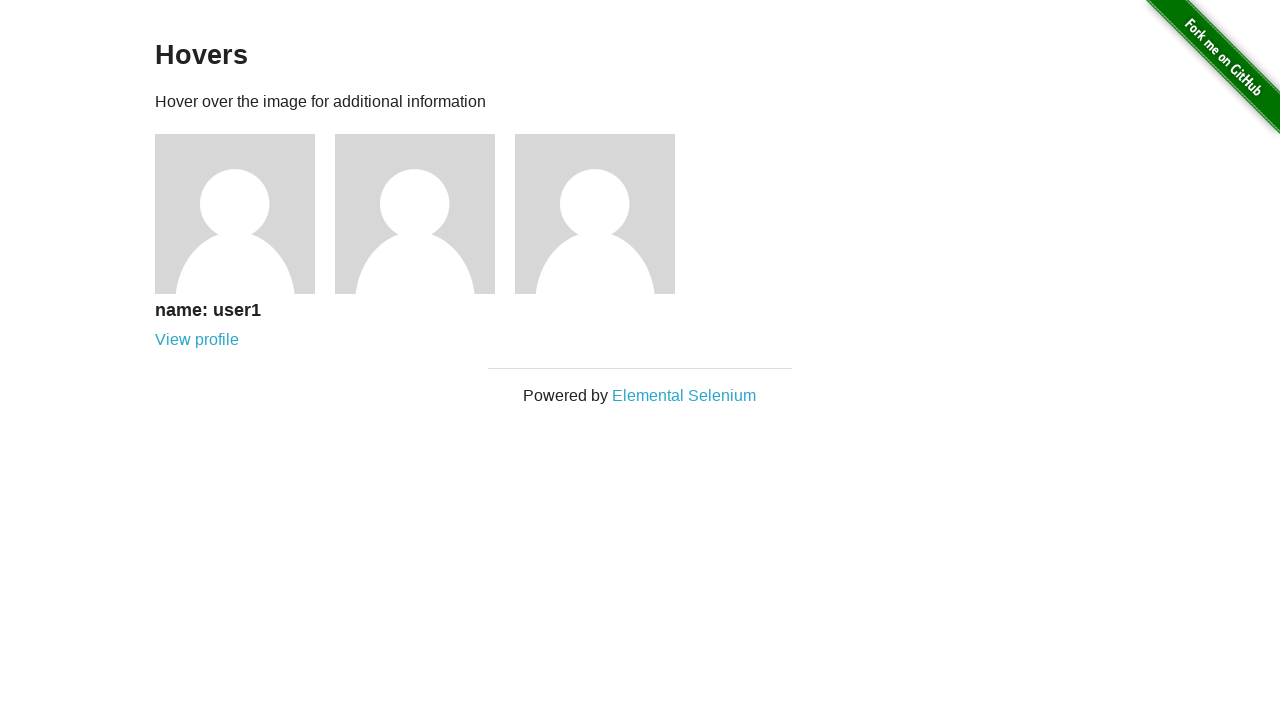

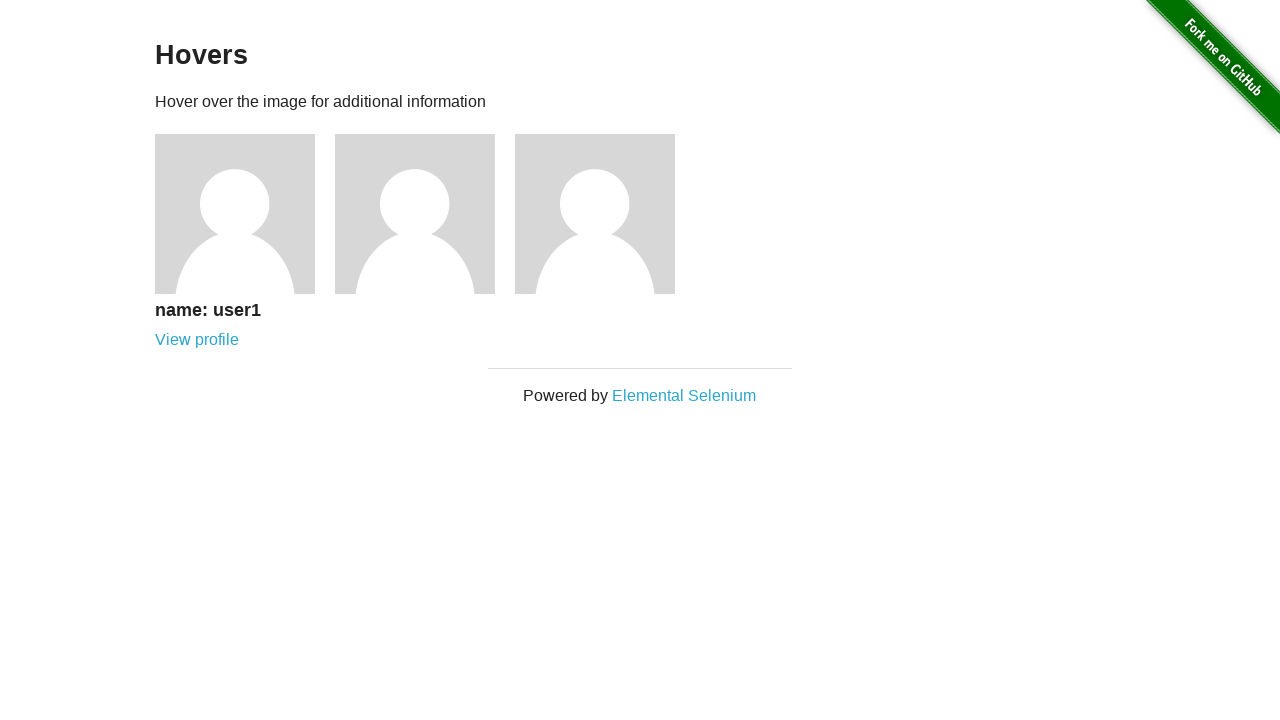